Tests radio button functionality by navigating to the Elements section and clicking on Yes and Impressive radio buttons.

Starting URL: https://demoqa.com

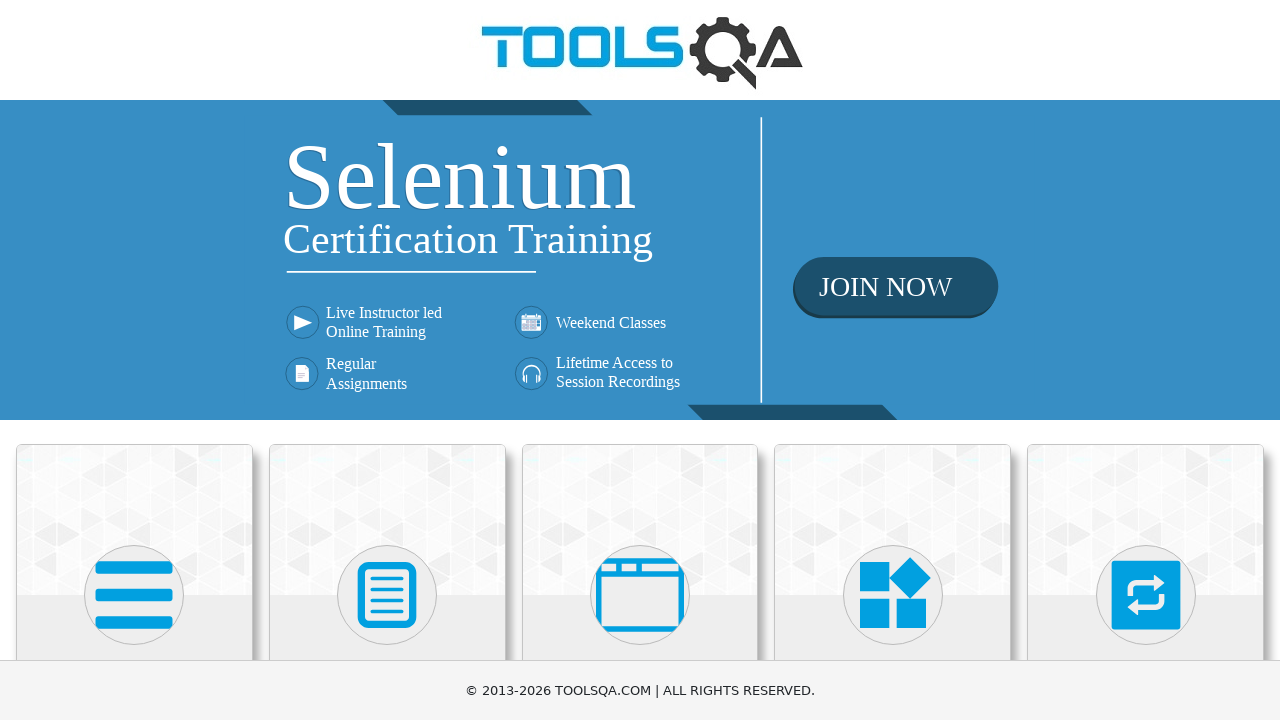

Clicked on Elements card at (134, 520) on .card.mt-4.top-card >> nth=0
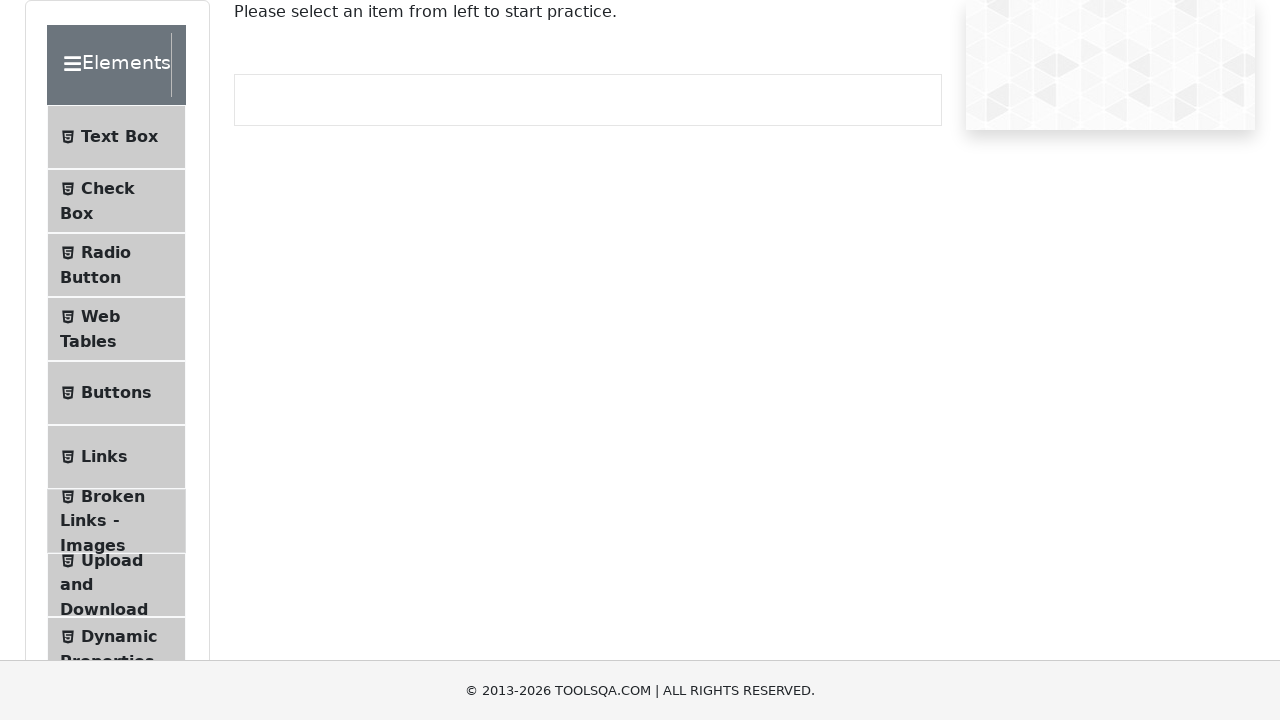

Clicked on Radio Button menu item at (116, 265) on #item-2
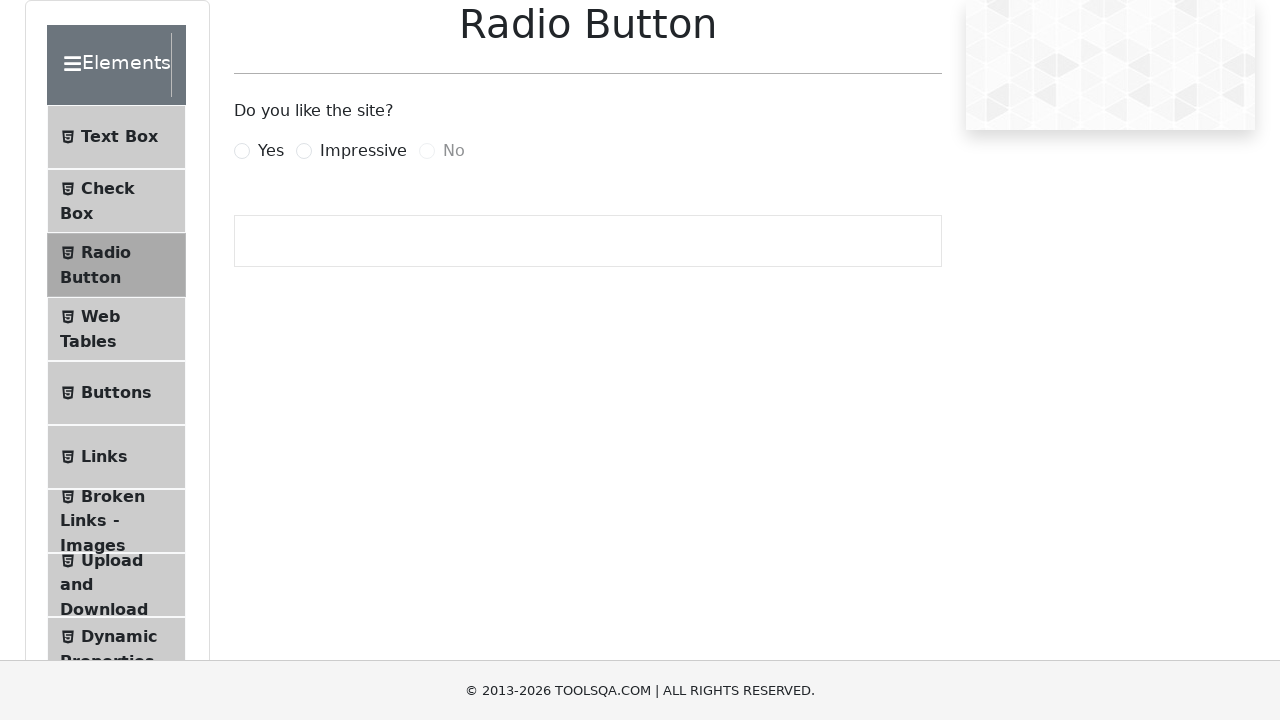

Clicked Yes radio button
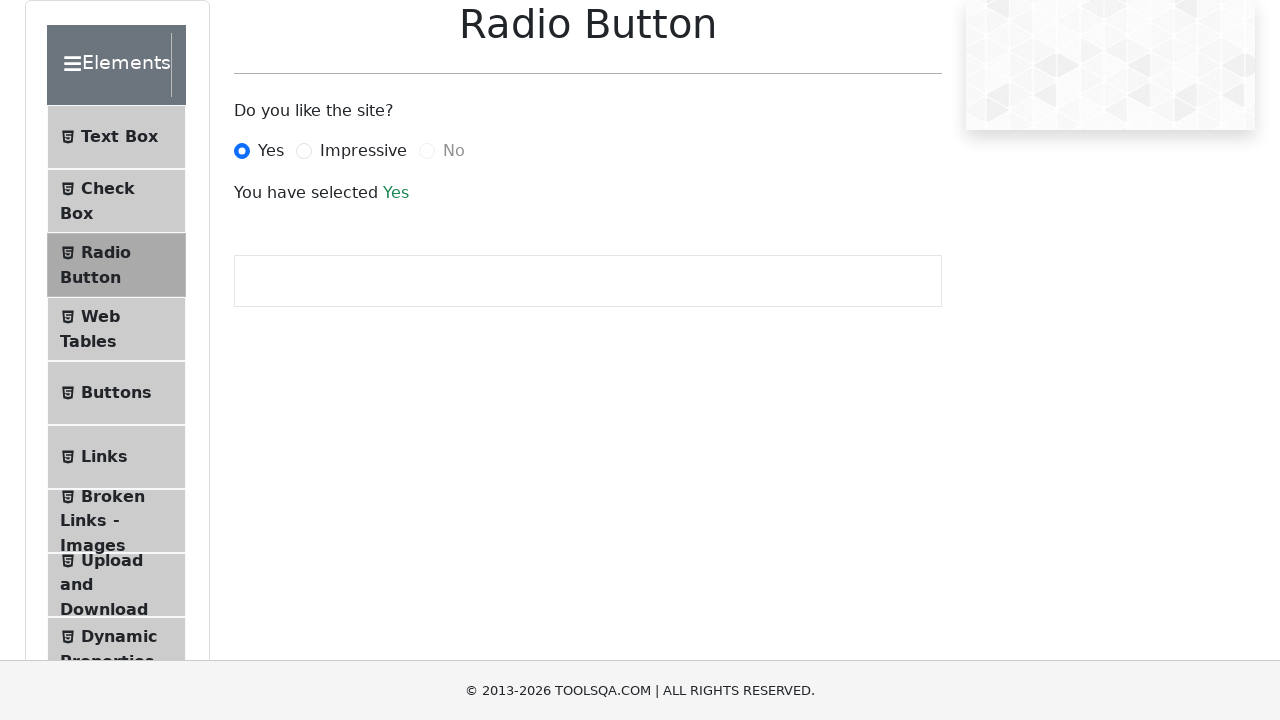

Waited for state change
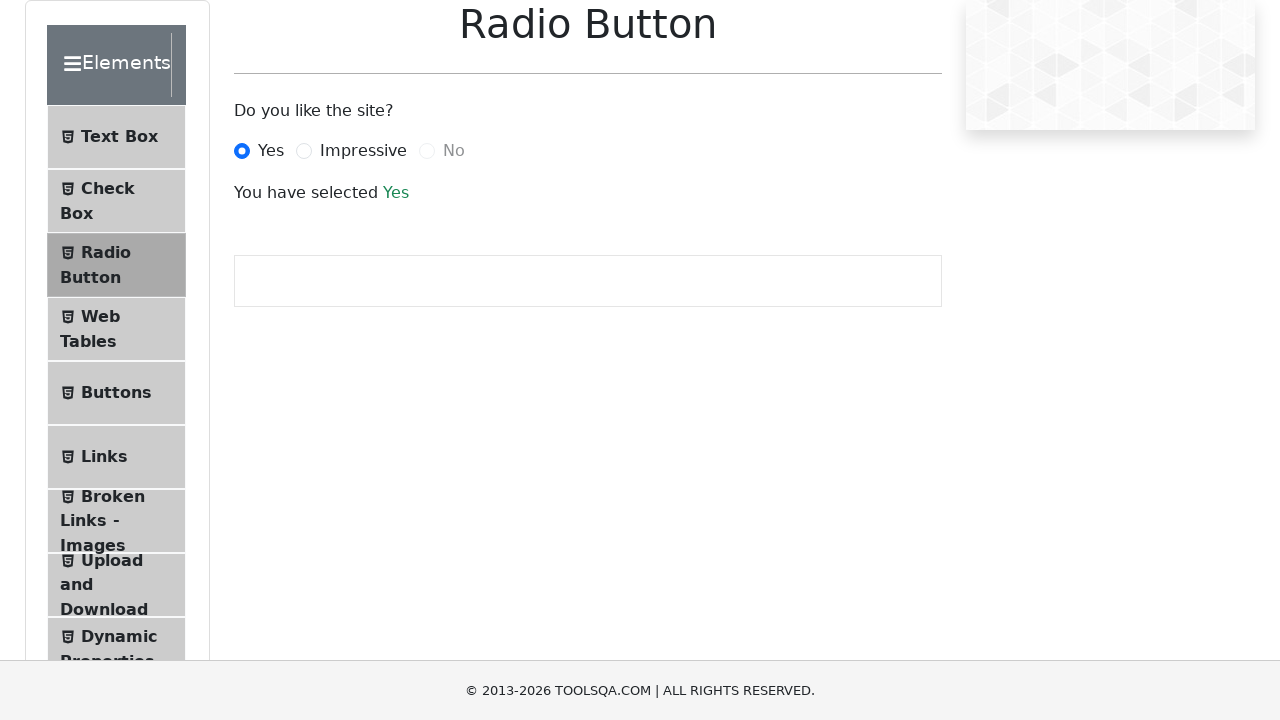

Clicked Impressive radio button
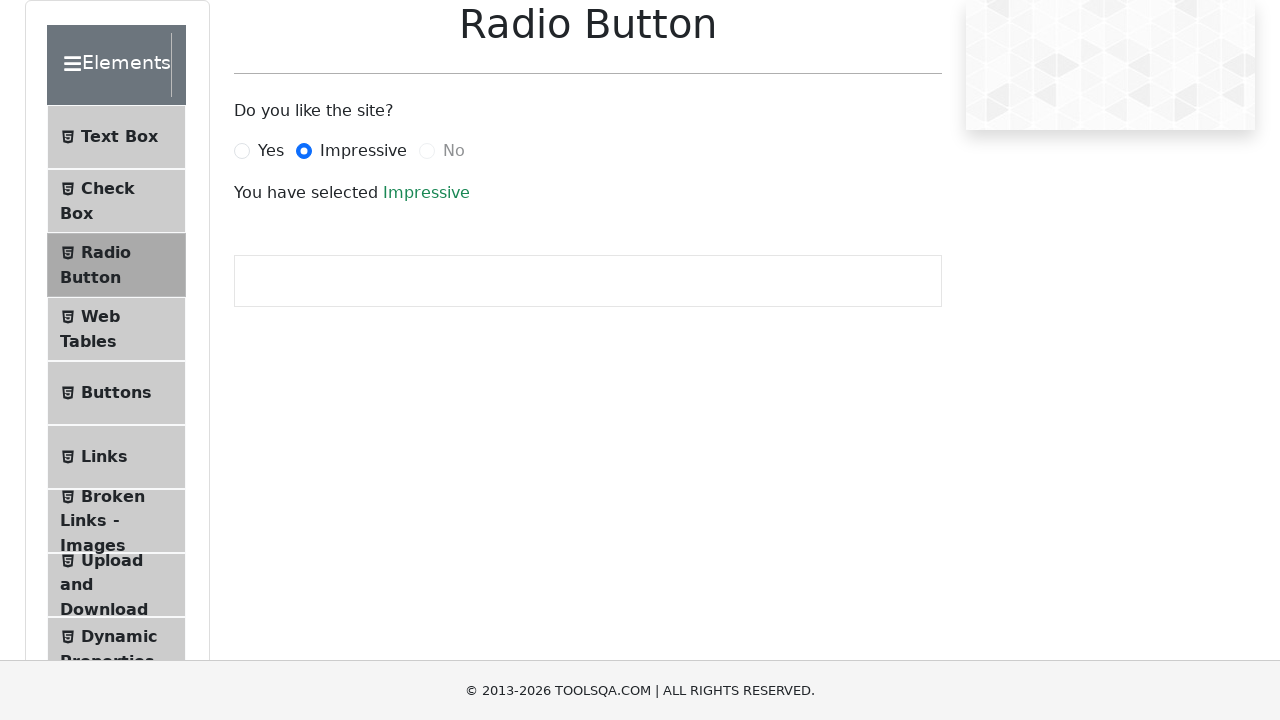

Verified selection - success message displayed
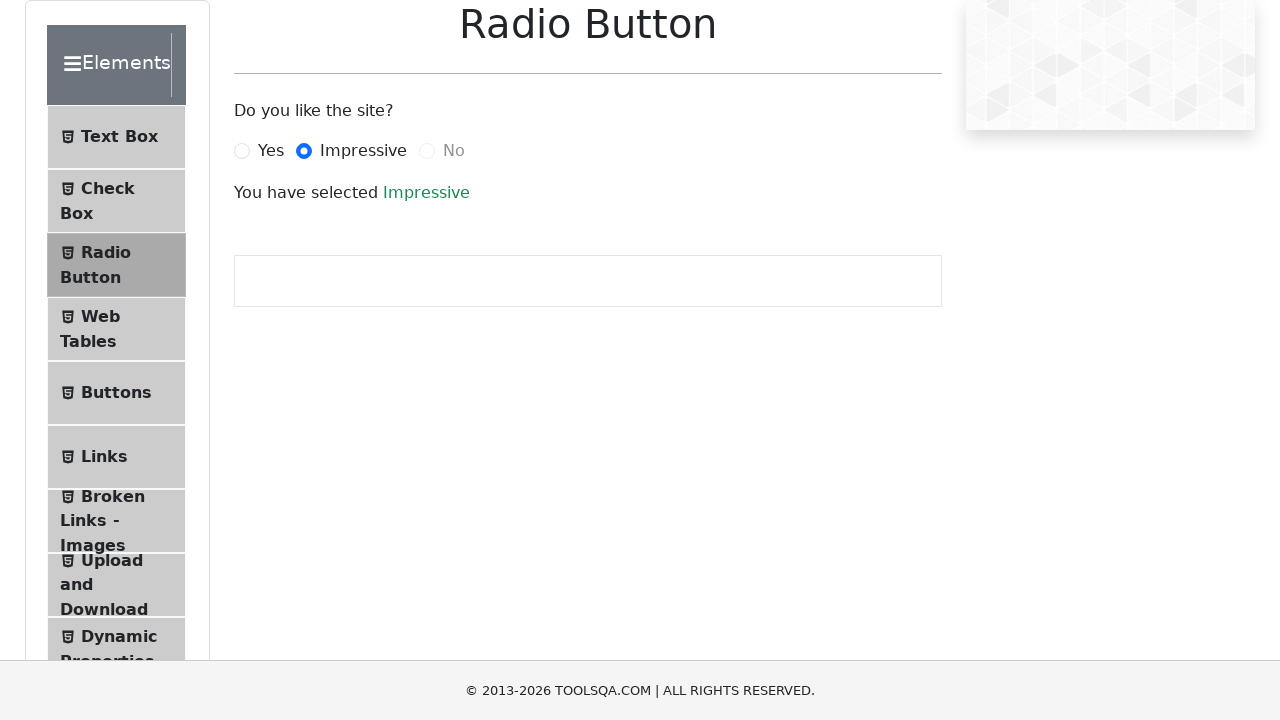

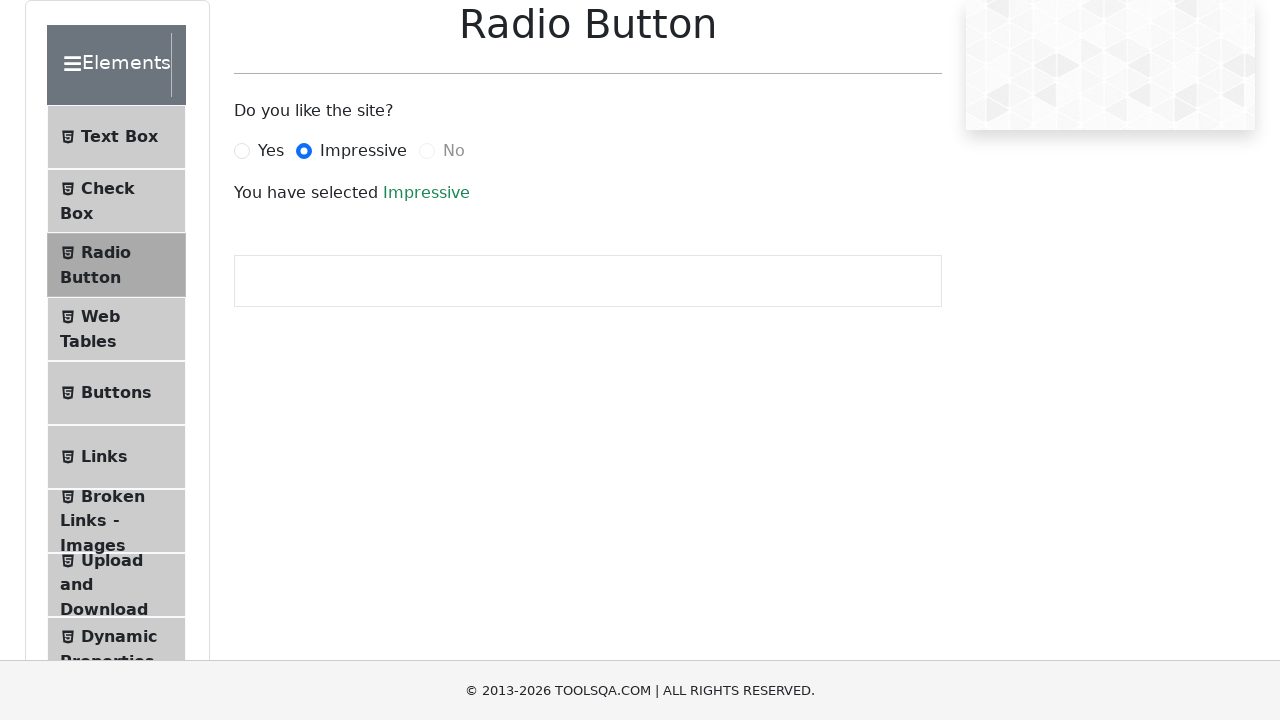